Tests the download progress demo by clicking the download button and verifying the completion message

Starting URL: https://www.lambdatest.com/selenium-playground/

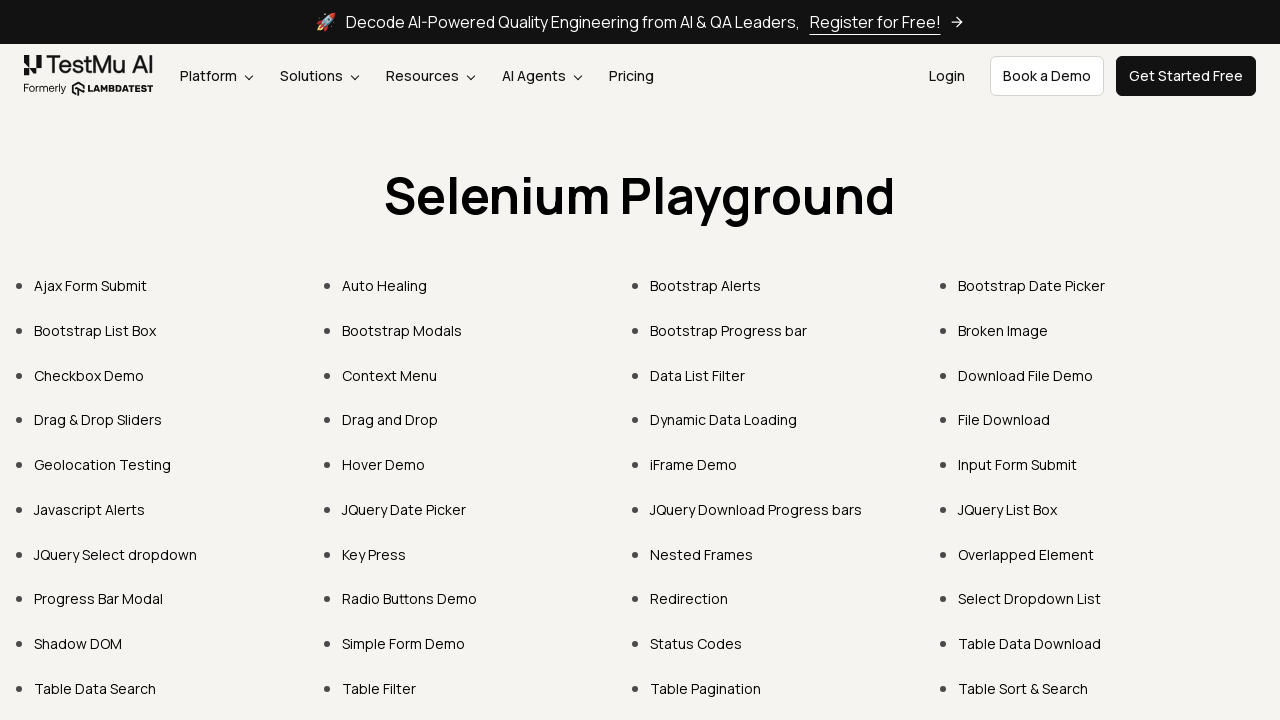

Clicked on the Download Progress Demo link (7th link in the list) at (728, 330) on .pt-10 > a >> nth=6
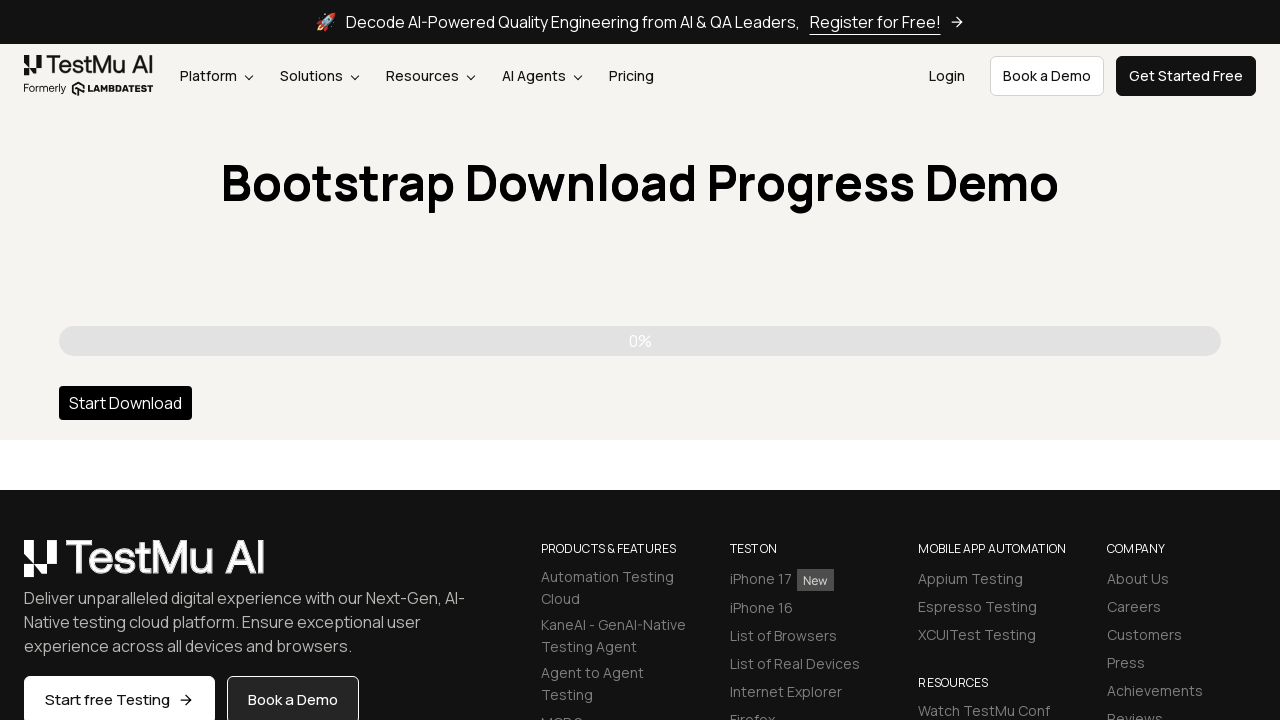

Verified initial progress counter displayed (0%)
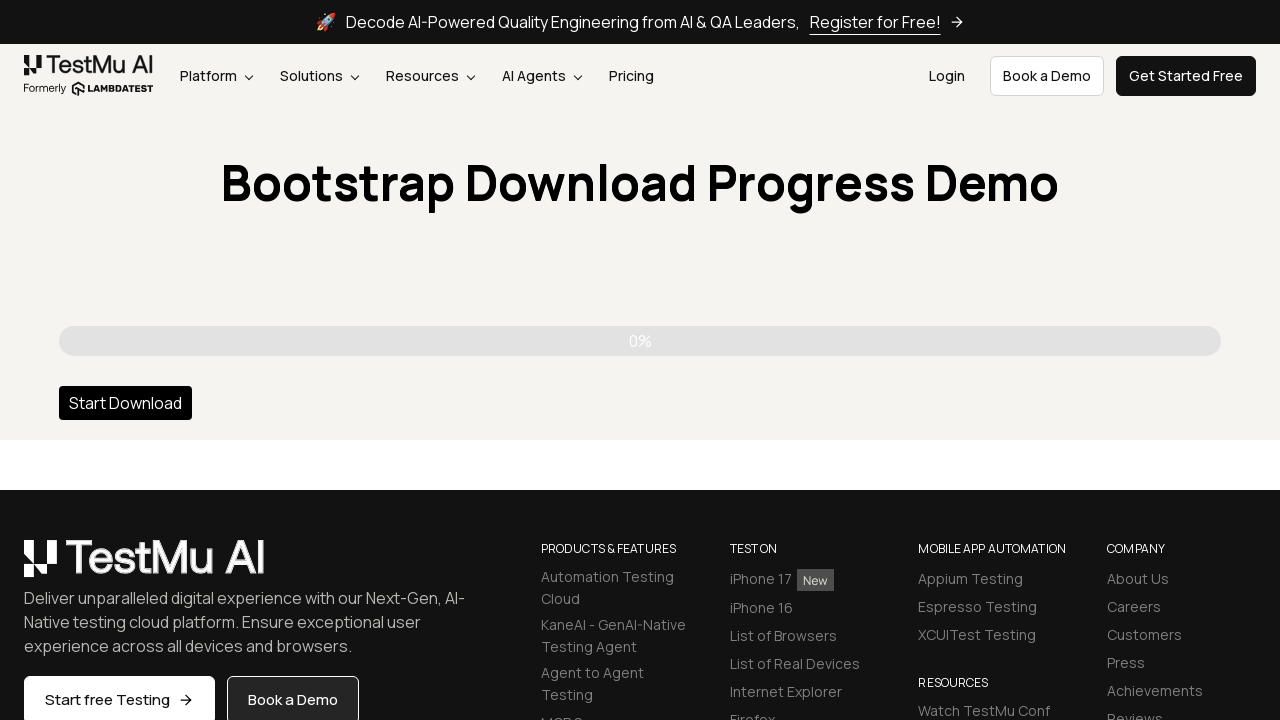

Clicked download button to start download at (126, 403) on button[id="dwnBtn"]
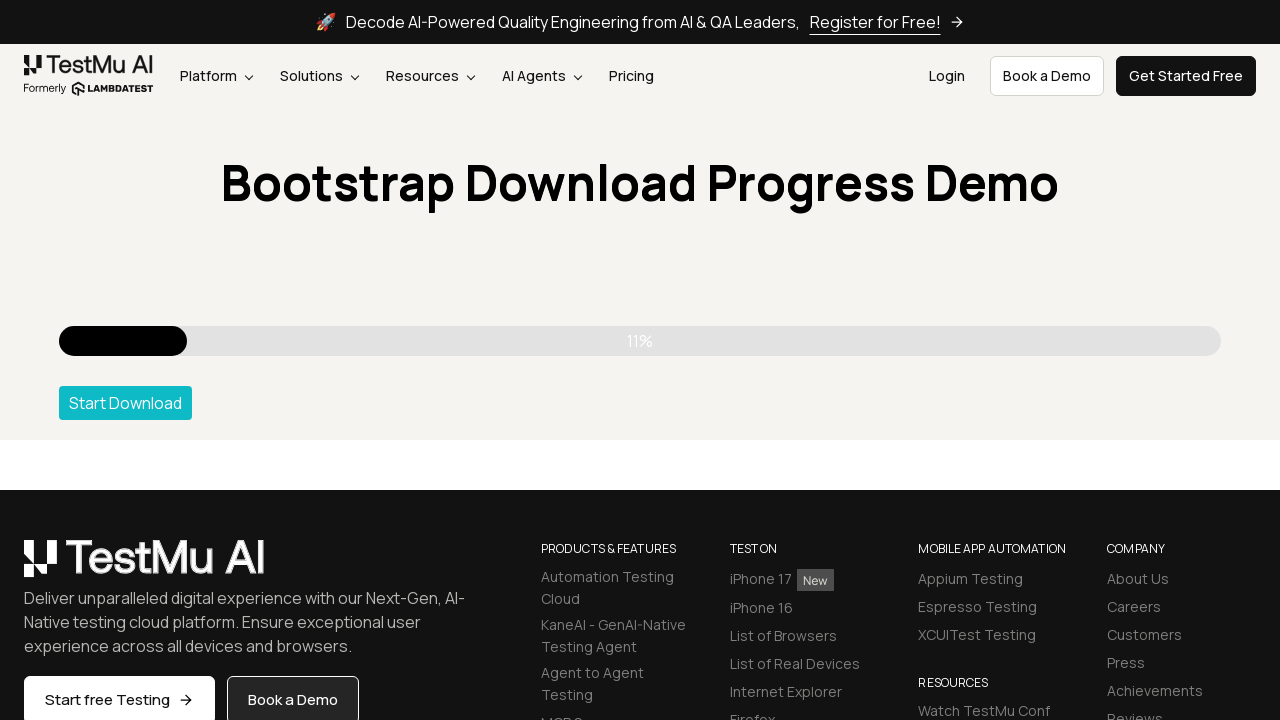

Download completed and success message appeared
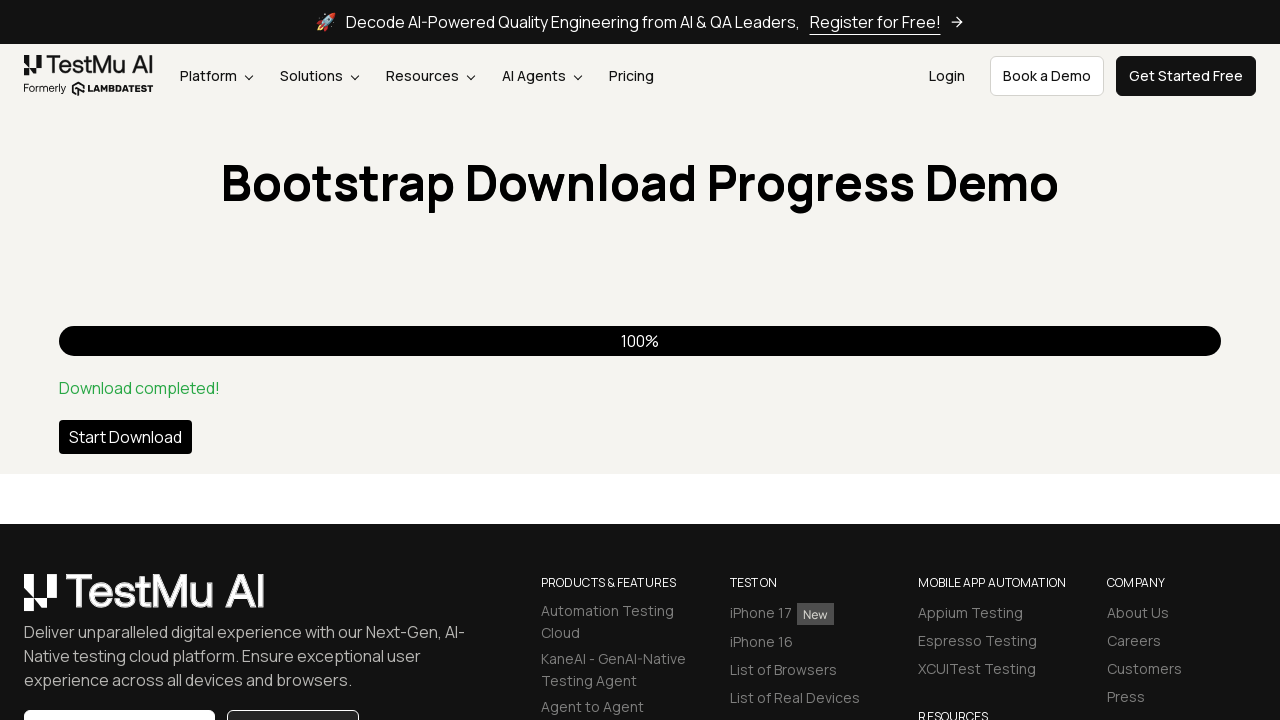

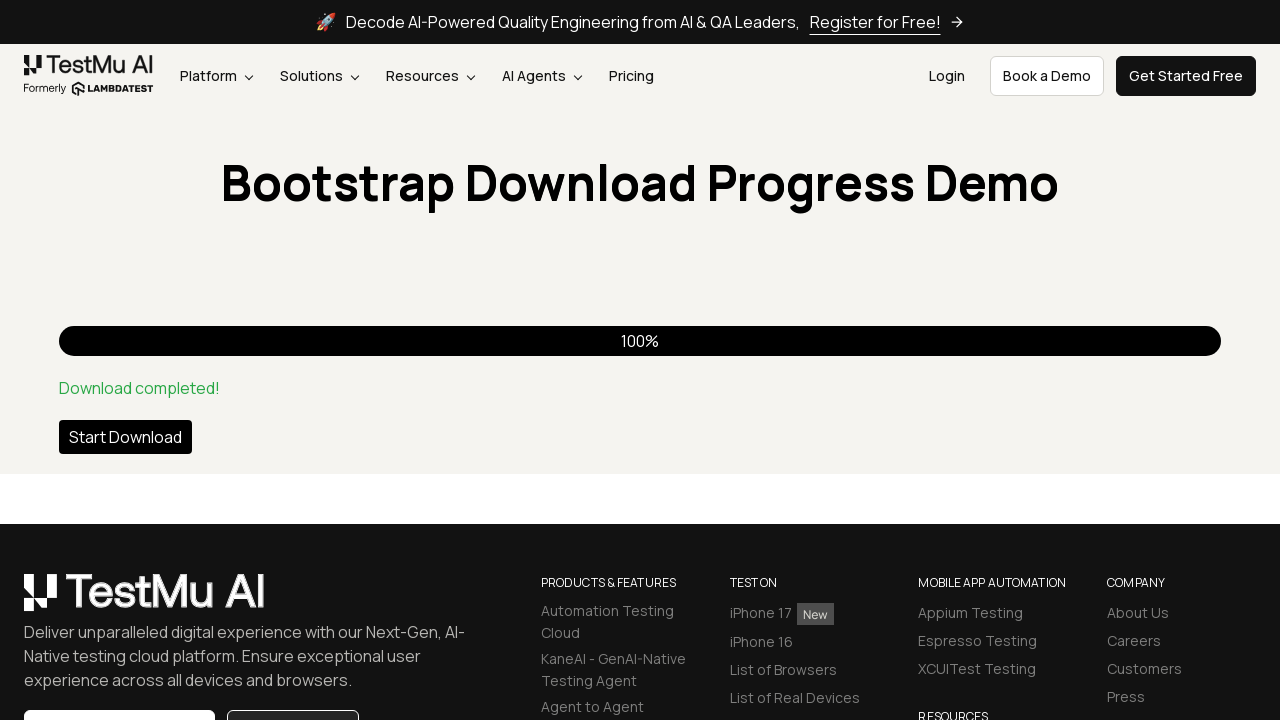